Tests pagination functionality on Books to Scrape website by navigating through multiple listing pages using the "Next" button, verifying that product listings load correctly on each page.

Starting URL: http://books.toscrape.com/

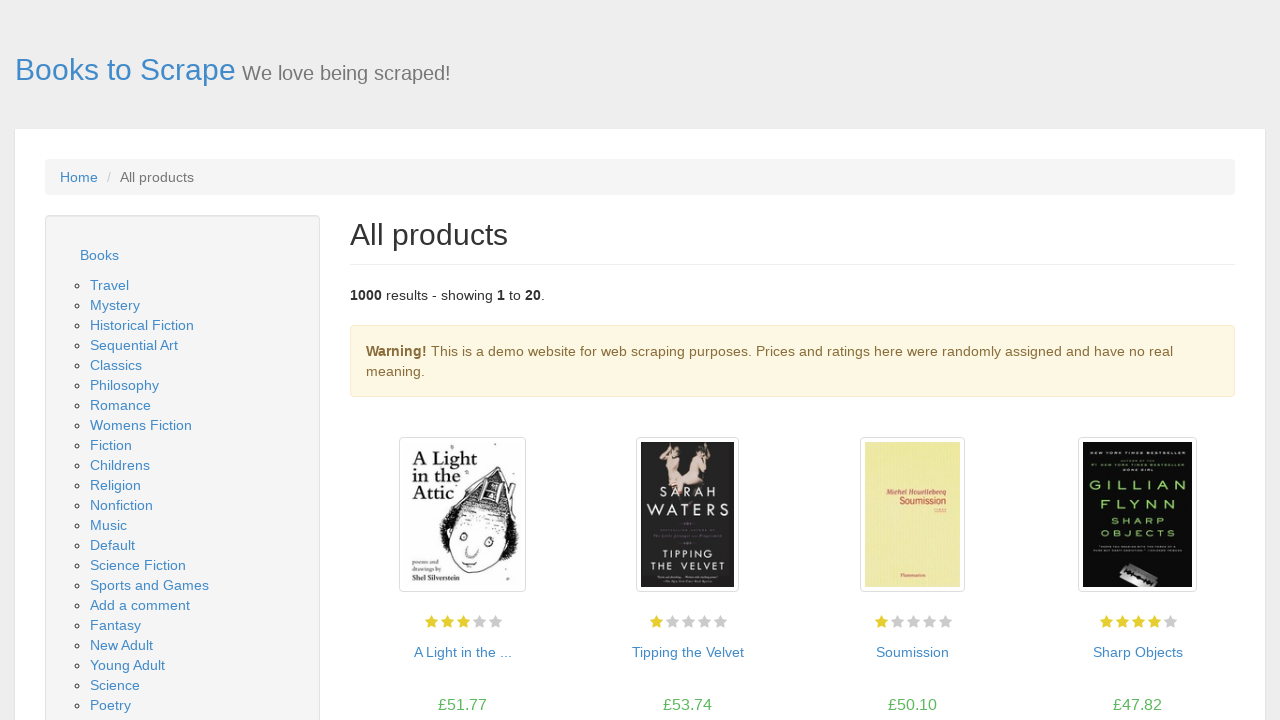

Verified page title is 'All products | Books to Scrape - Sandbox'
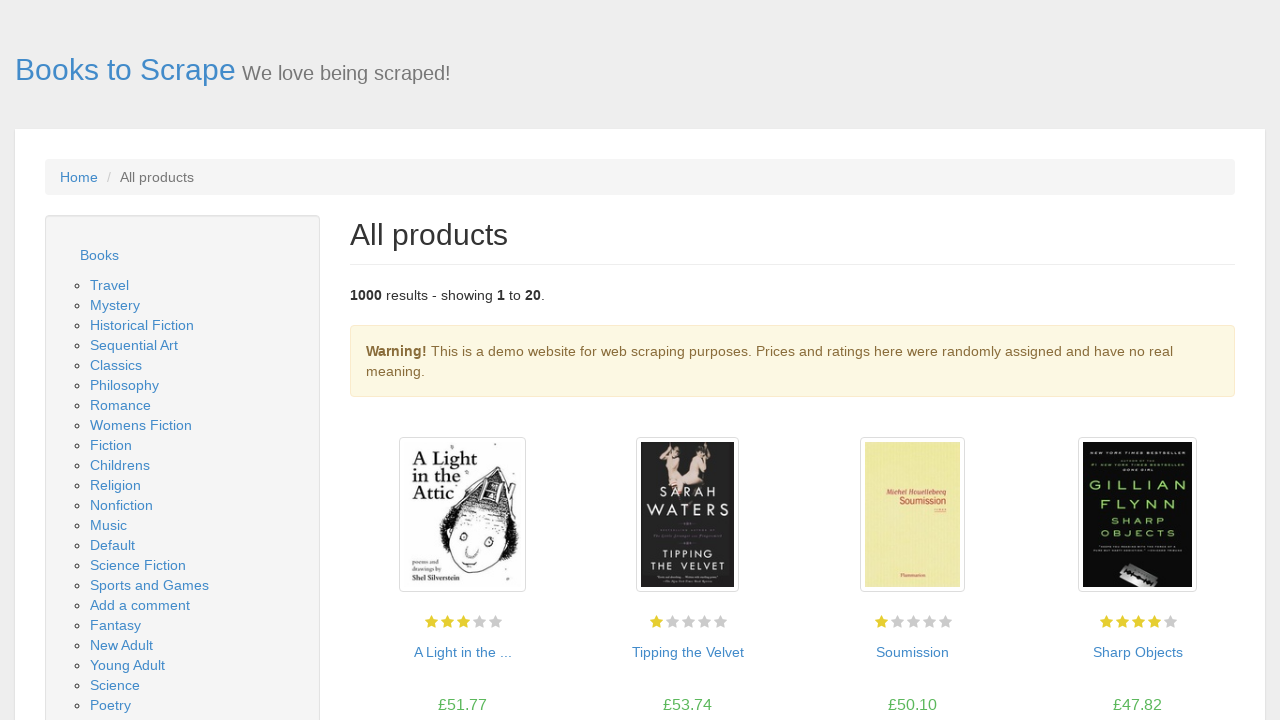

Verified first page has 20 product listings
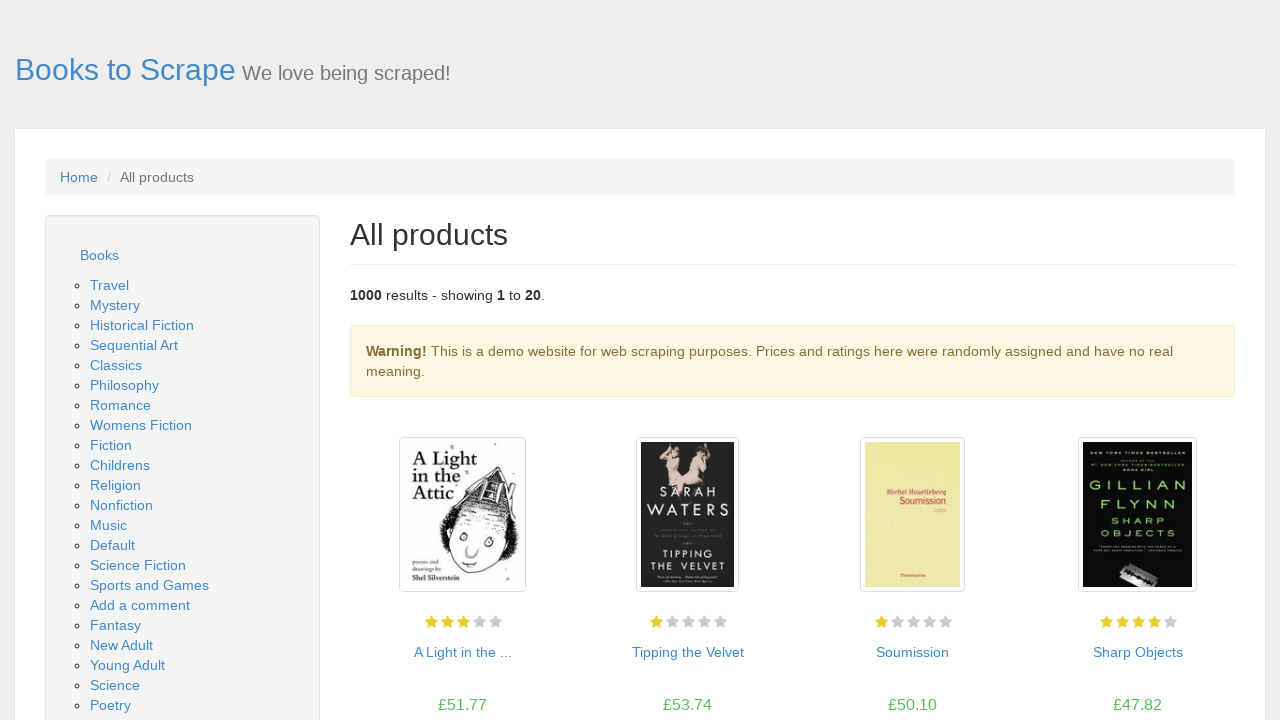

Clicked Next button to navigate to page 2 at (1206, 654) on .next a
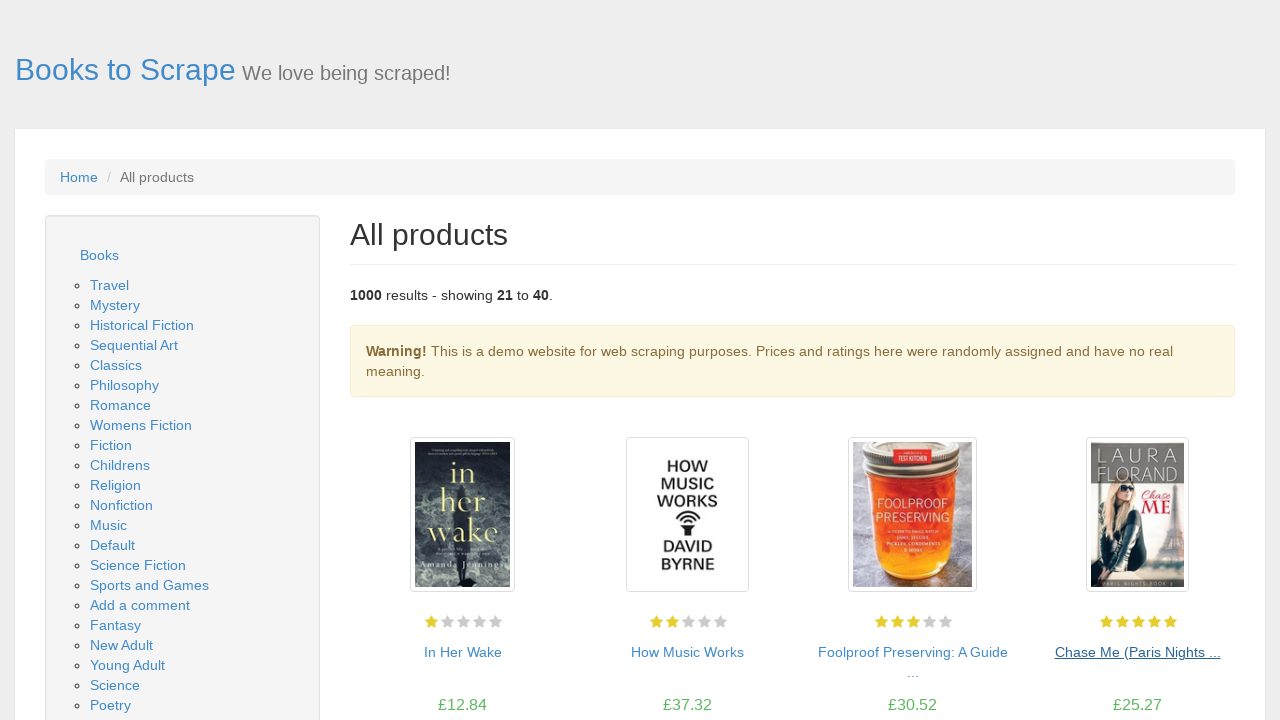

Page 2 product listings loaded
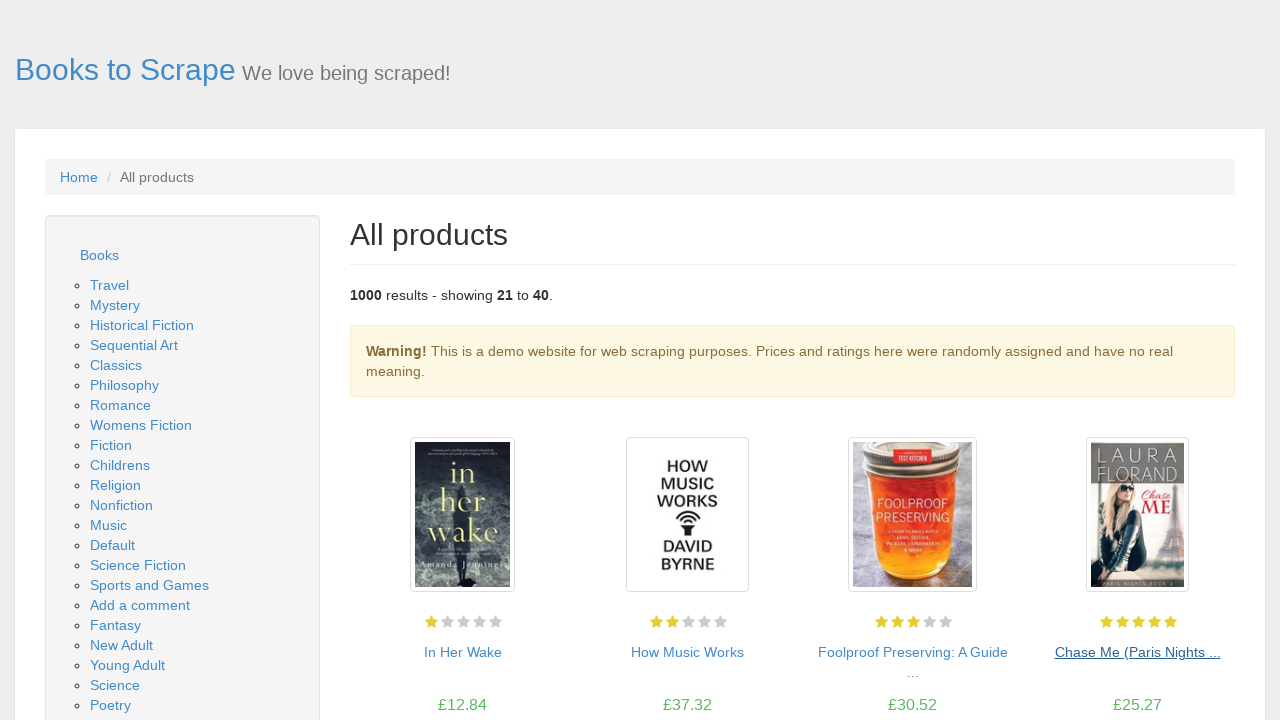

Verified page 2 has 20 product listings
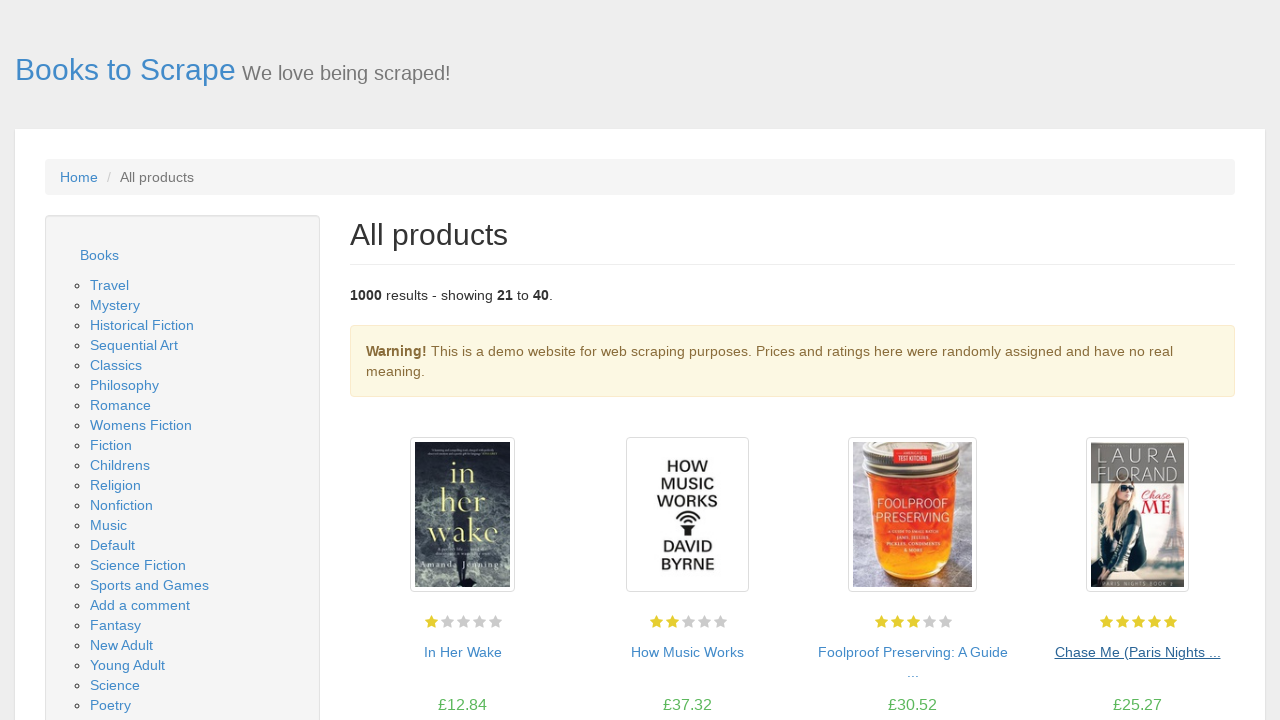

Clicked Next button to navigate to page 3 at (1206, 654) on .next a
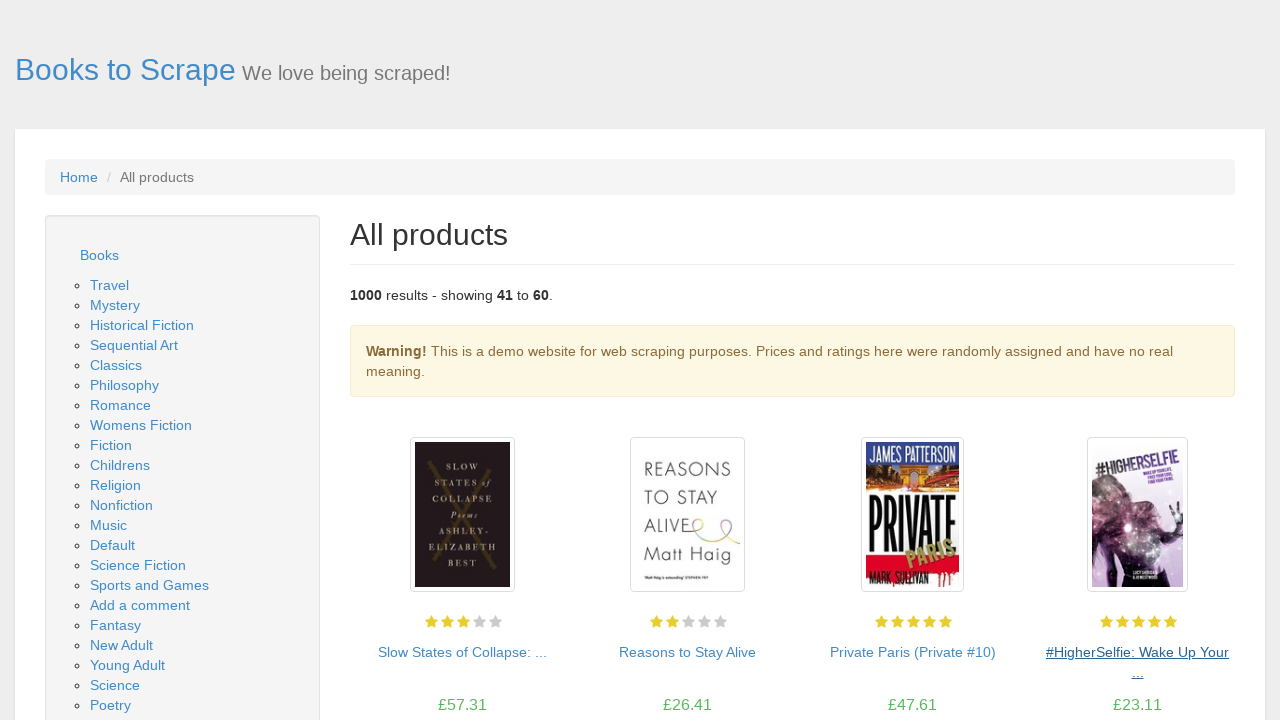

Page 3 product listings loaded
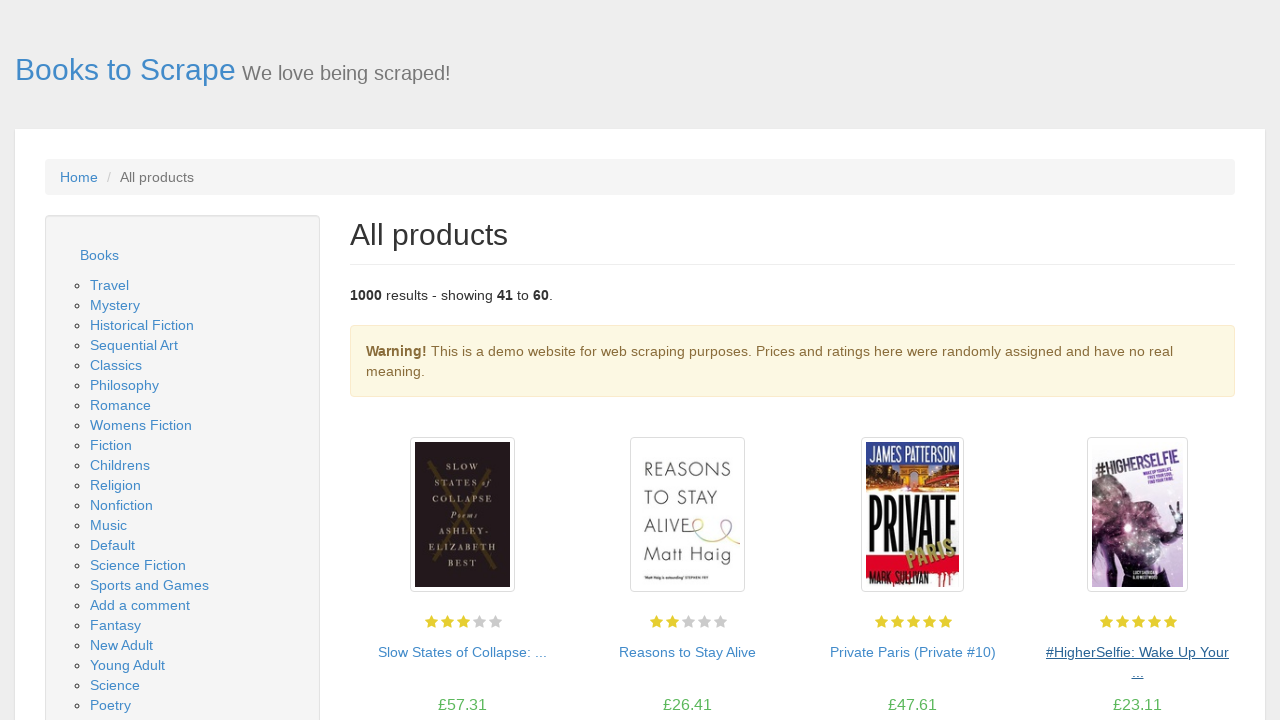

Verified page 3 has 20 product listings
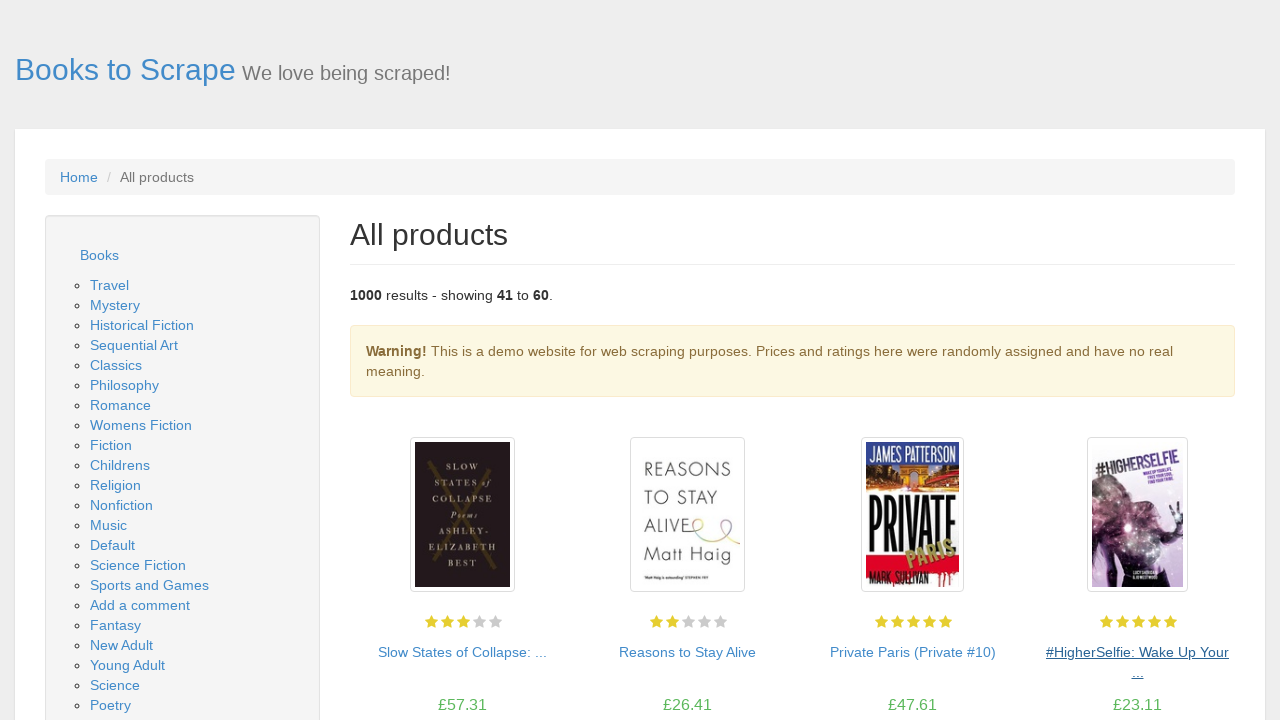

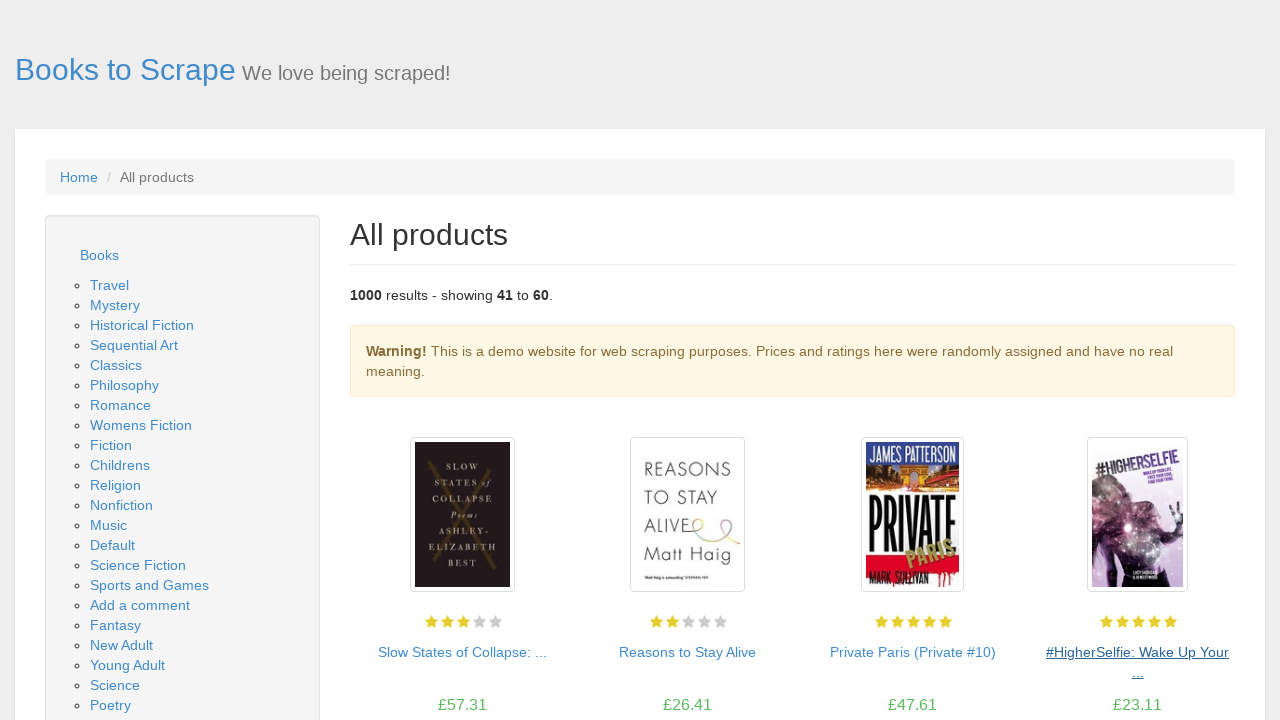